Tests drag-and-drop functionality on jQuery UI demo page by dragging a source element to a target droppable area within an iframe.

Starting URL: https://jqueryui.com/droppable/

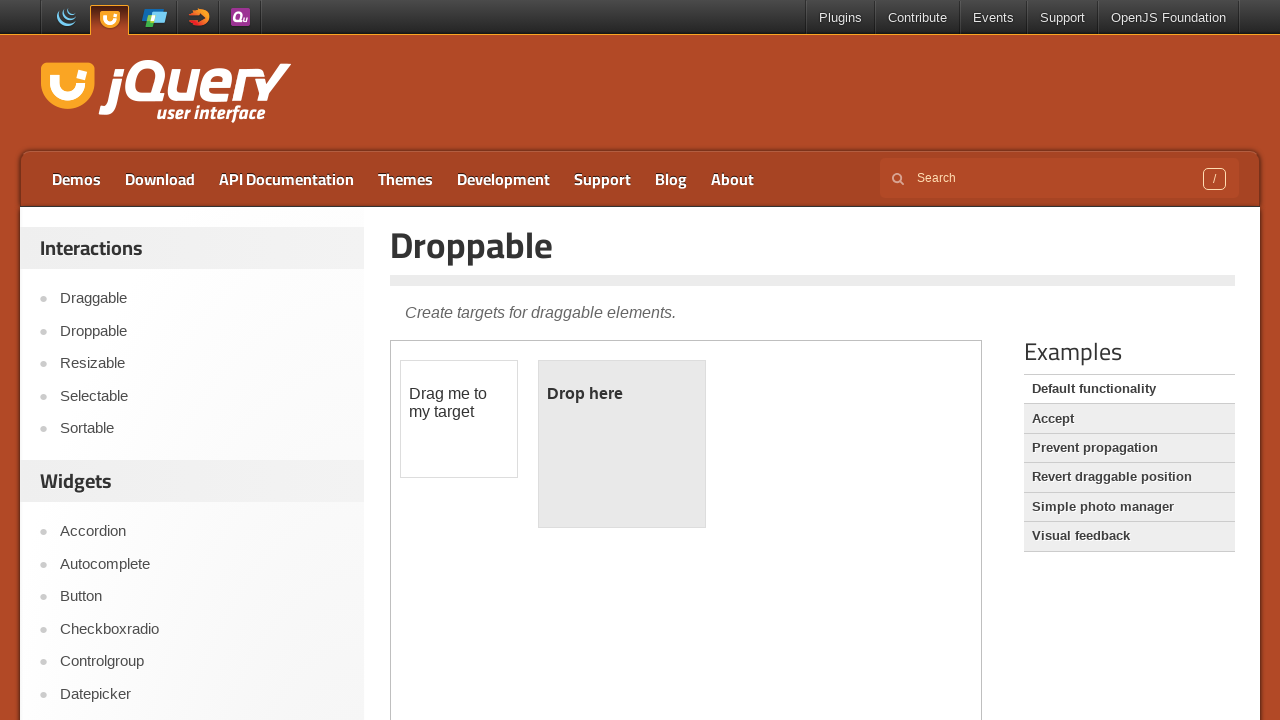

Located the demo iframe containing drag-drop functionality
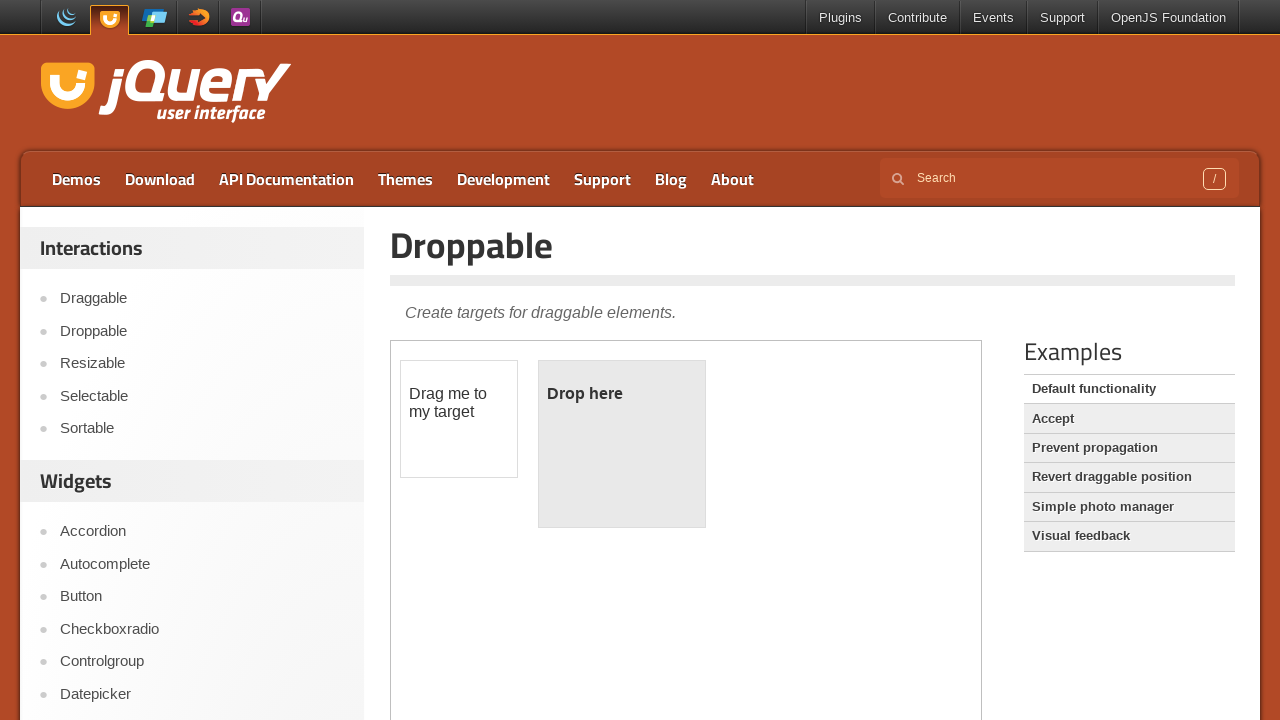

Located the source element to be dragged
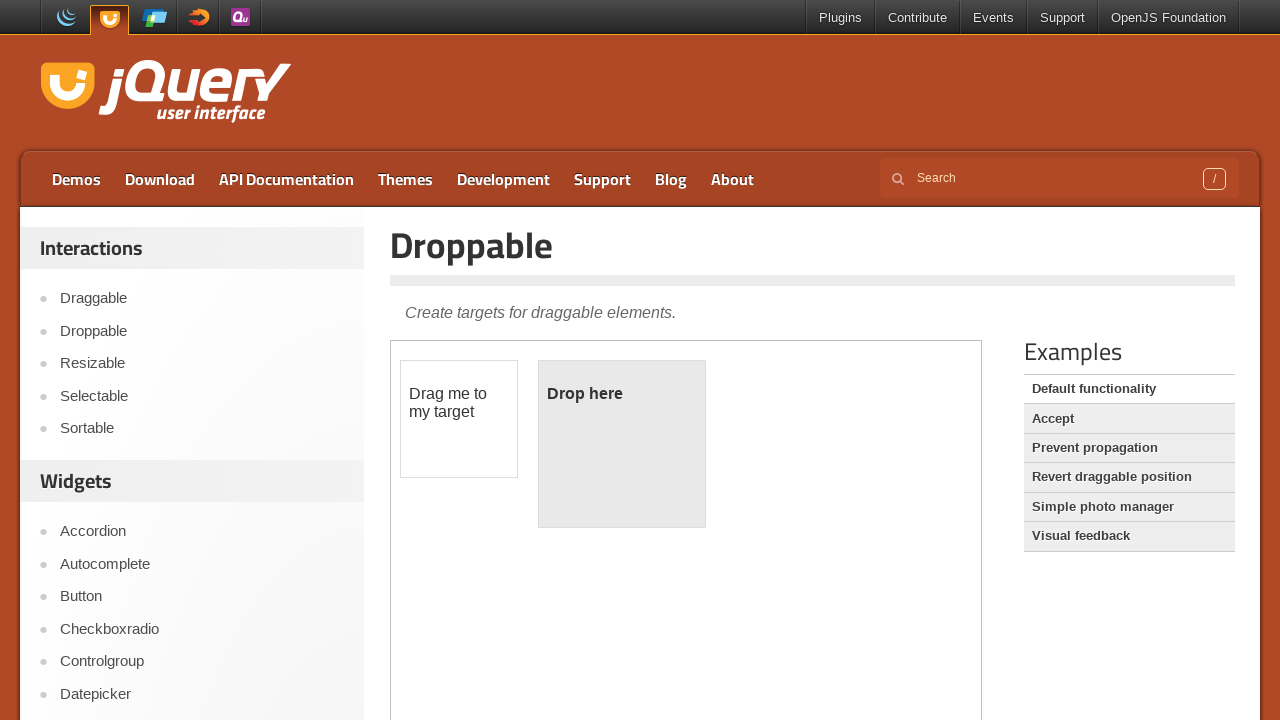

Located the target droppable element
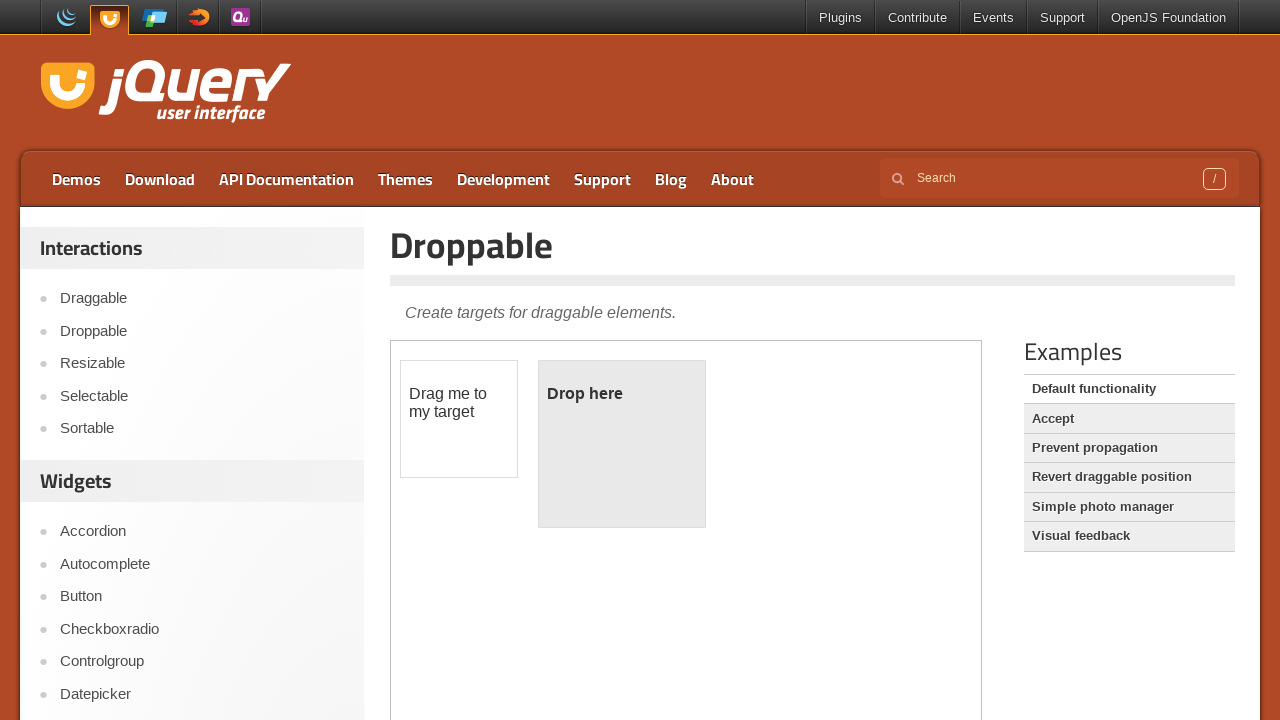

Dragged source element to target droppable area at (622, 444)
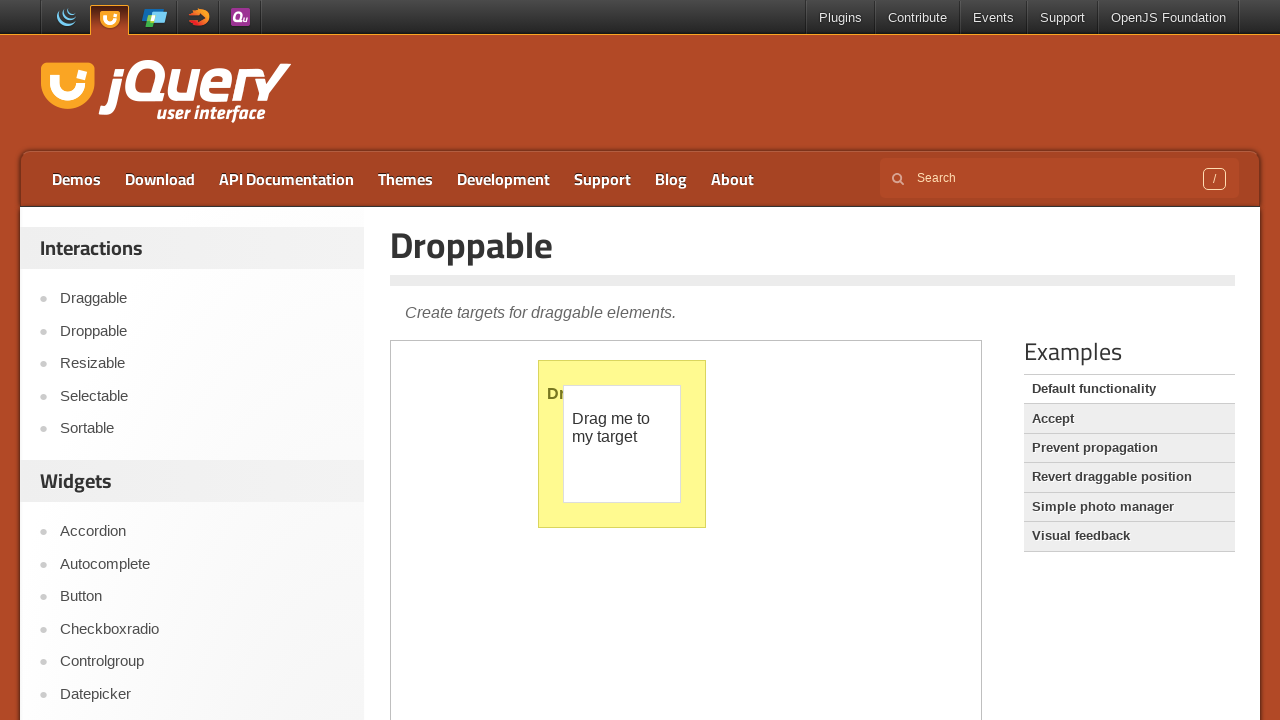

Verified drop was successful - droppable element now displays 'Dropped!'
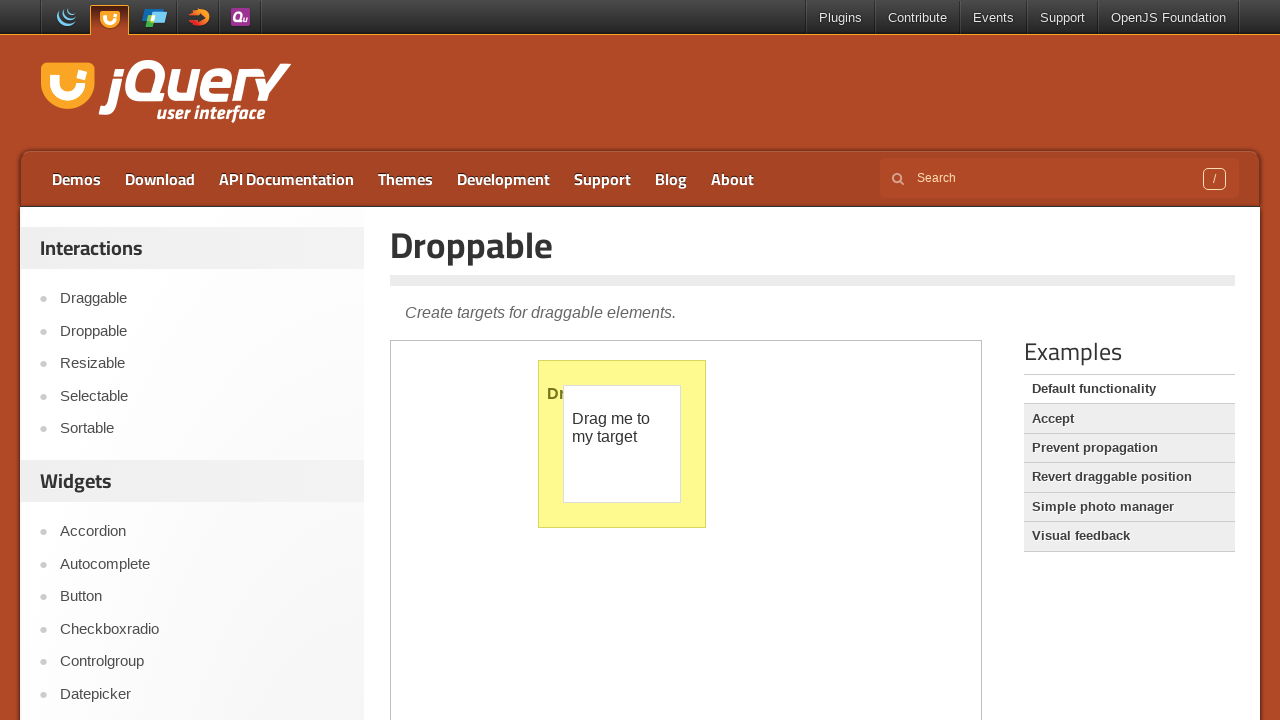

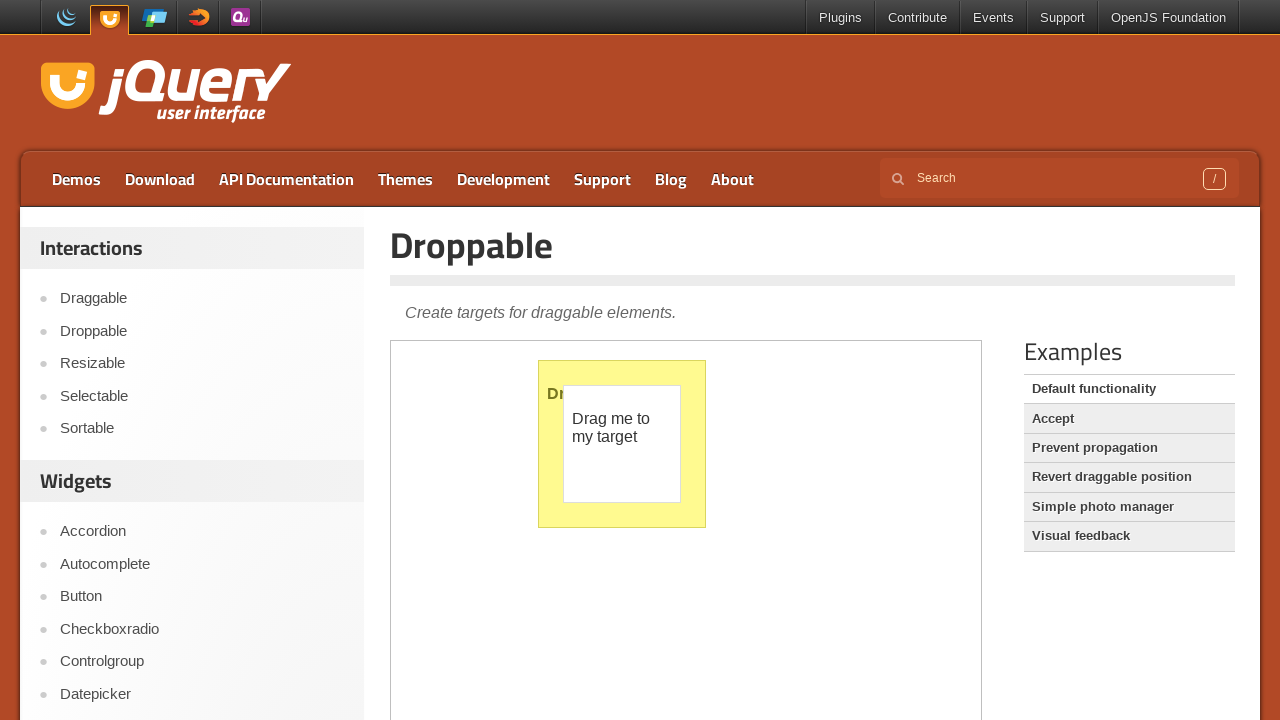